Tests radio button selection functionality by iterating through and clicking all radio buttons on the page

Starting URL: https://automationbysqatools.blogspot.com/2021/05/dummy-website.html

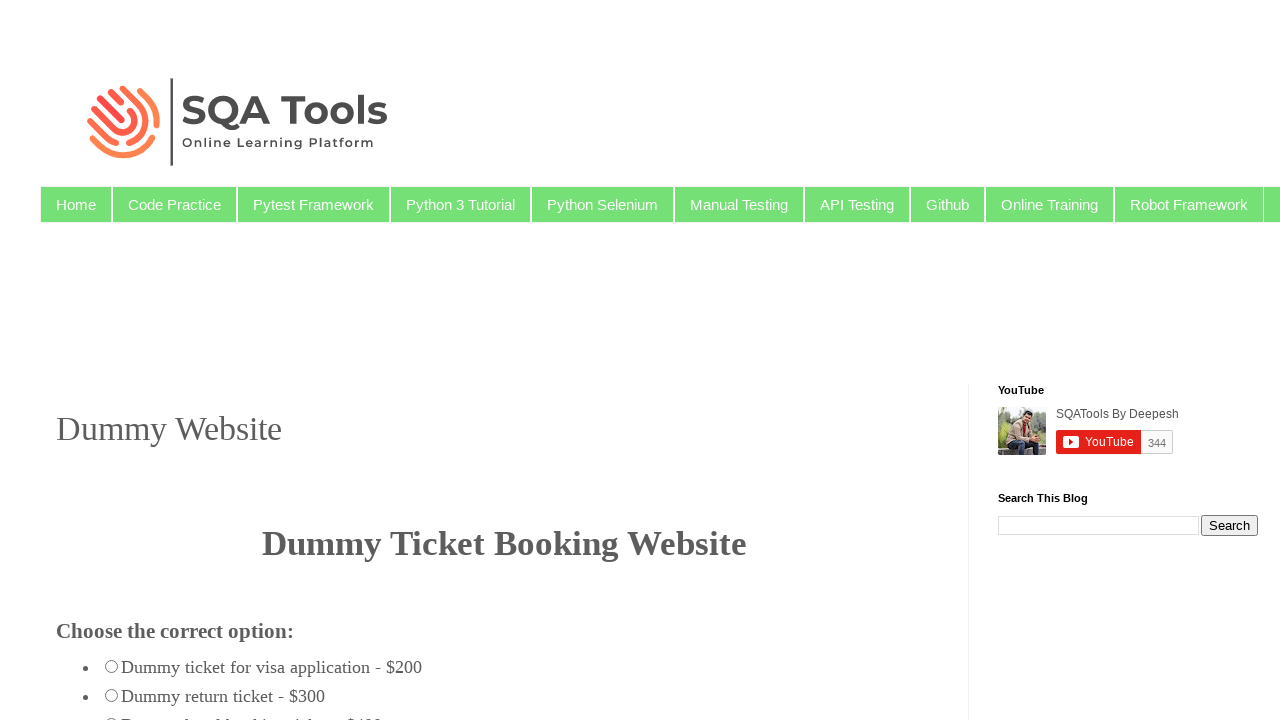

Navigated to dummy website URL
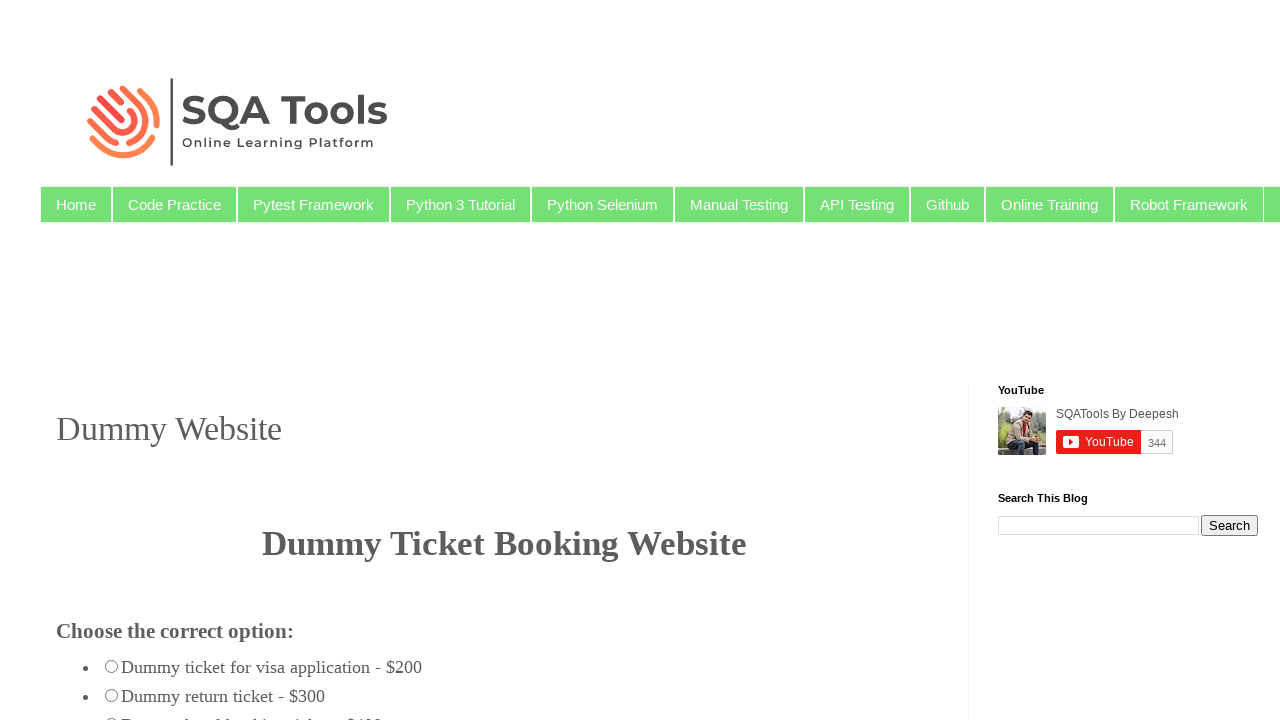

Located 5 radio buttons on the page
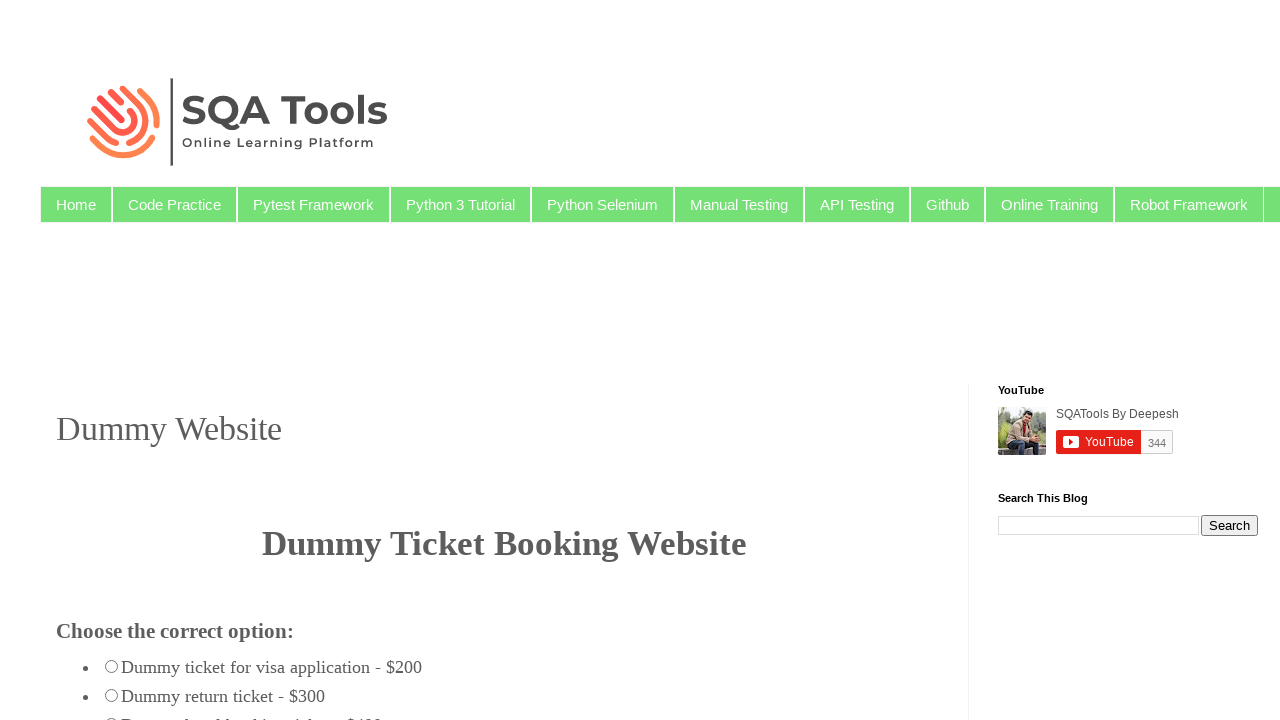

Clicked a radio button at (112, 666) on xpath=//div[@align='left']/ul//input[@type='radio'] >> nth=0
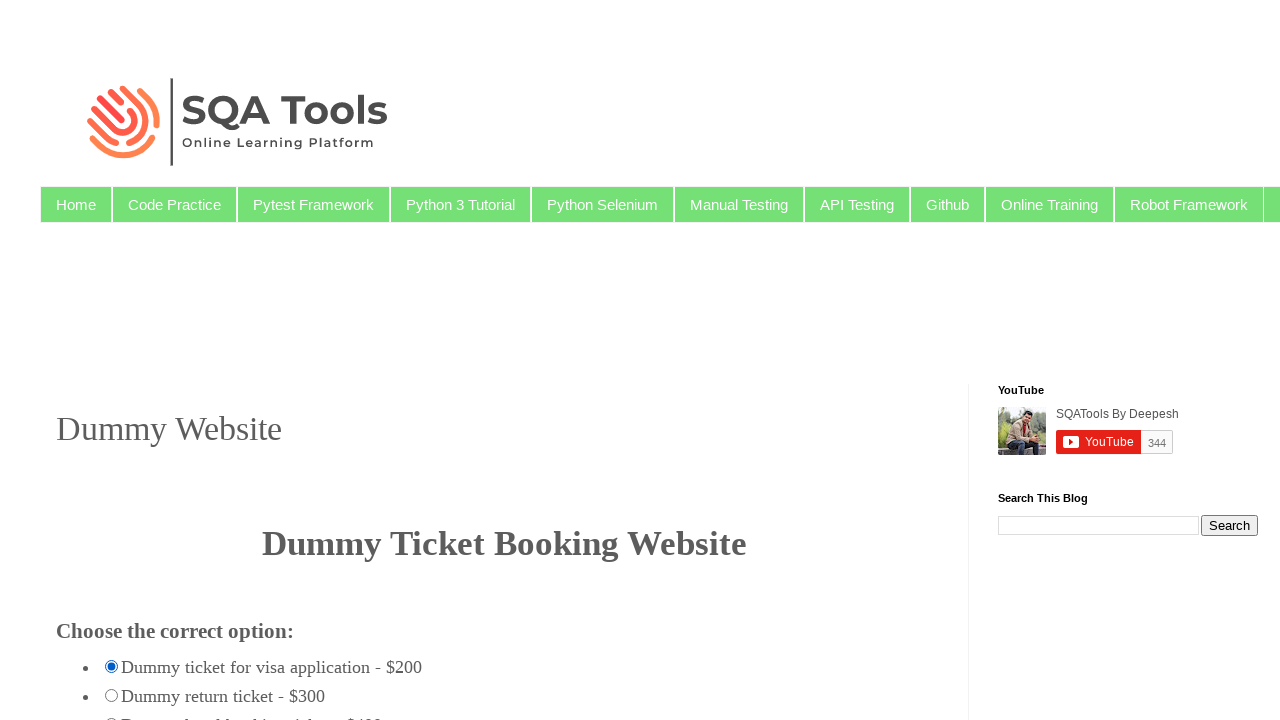

Waited 2 seconds for visibility between radio button clicks
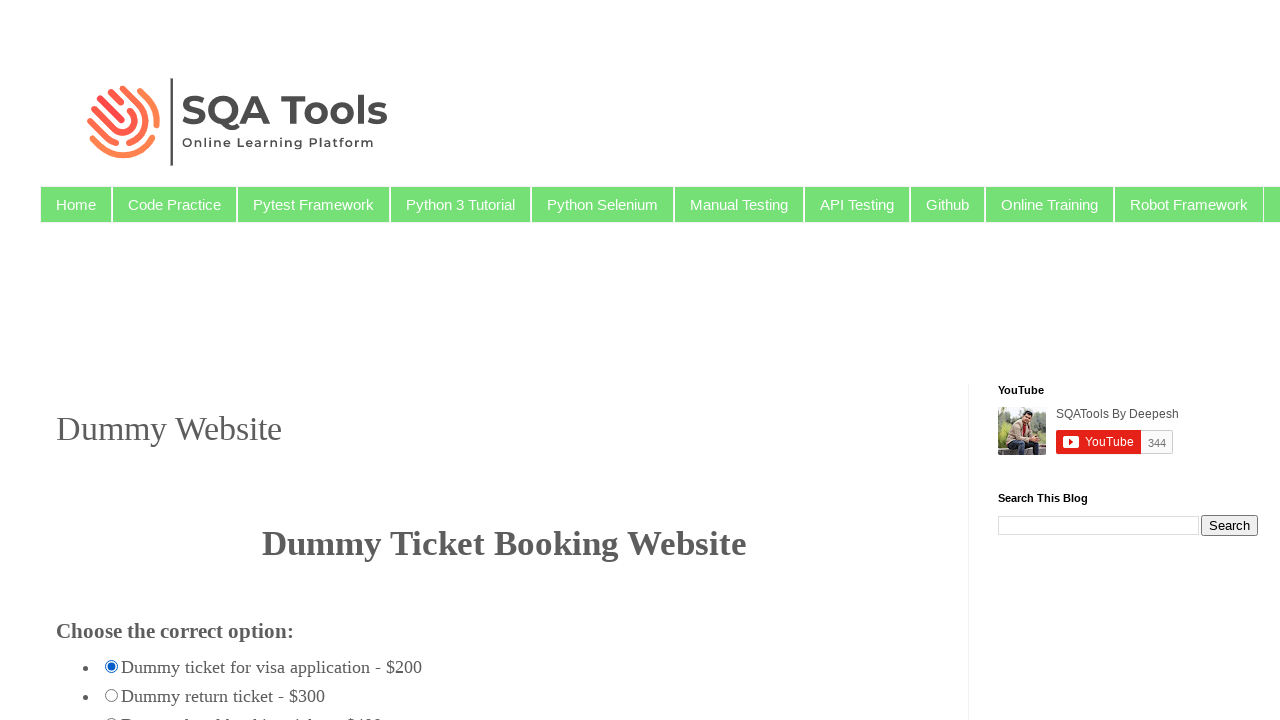

Clicked a radio button at (112, 695) on xpath=//div[@align='left']/ul//input[@type='radio'] >> nth=1
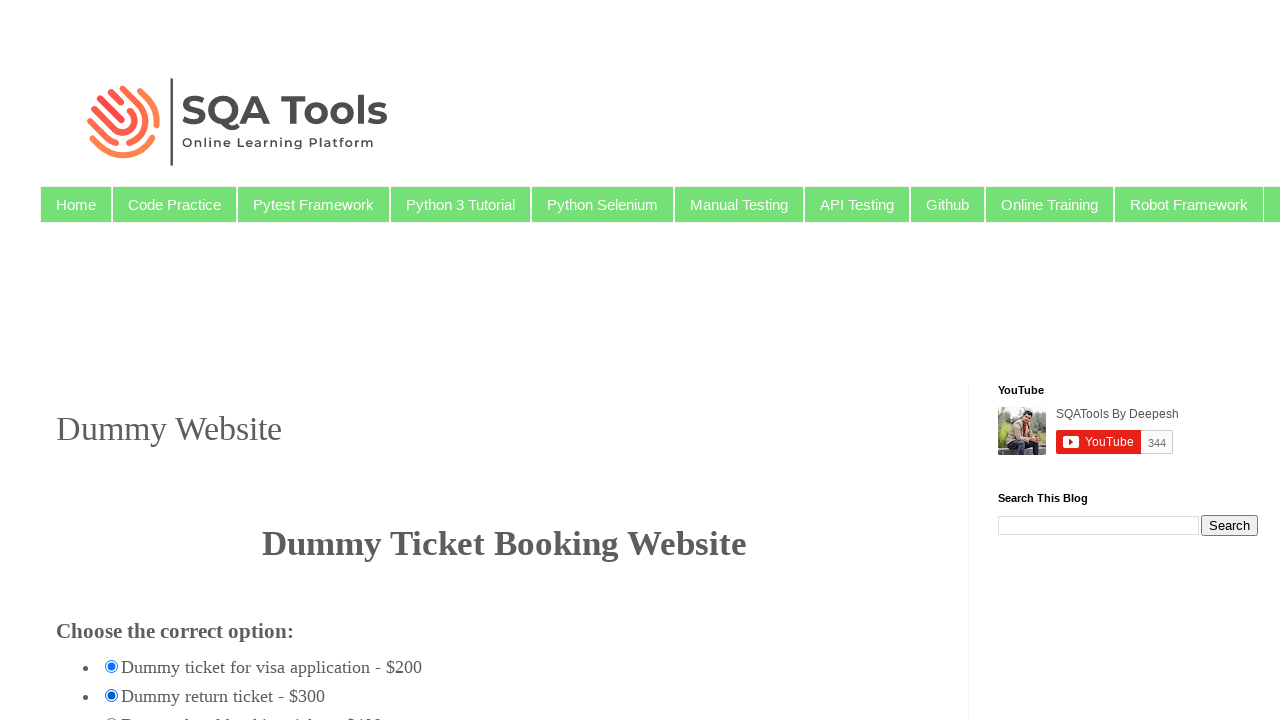

Waited 2 seconds for visibility between radio button clicks
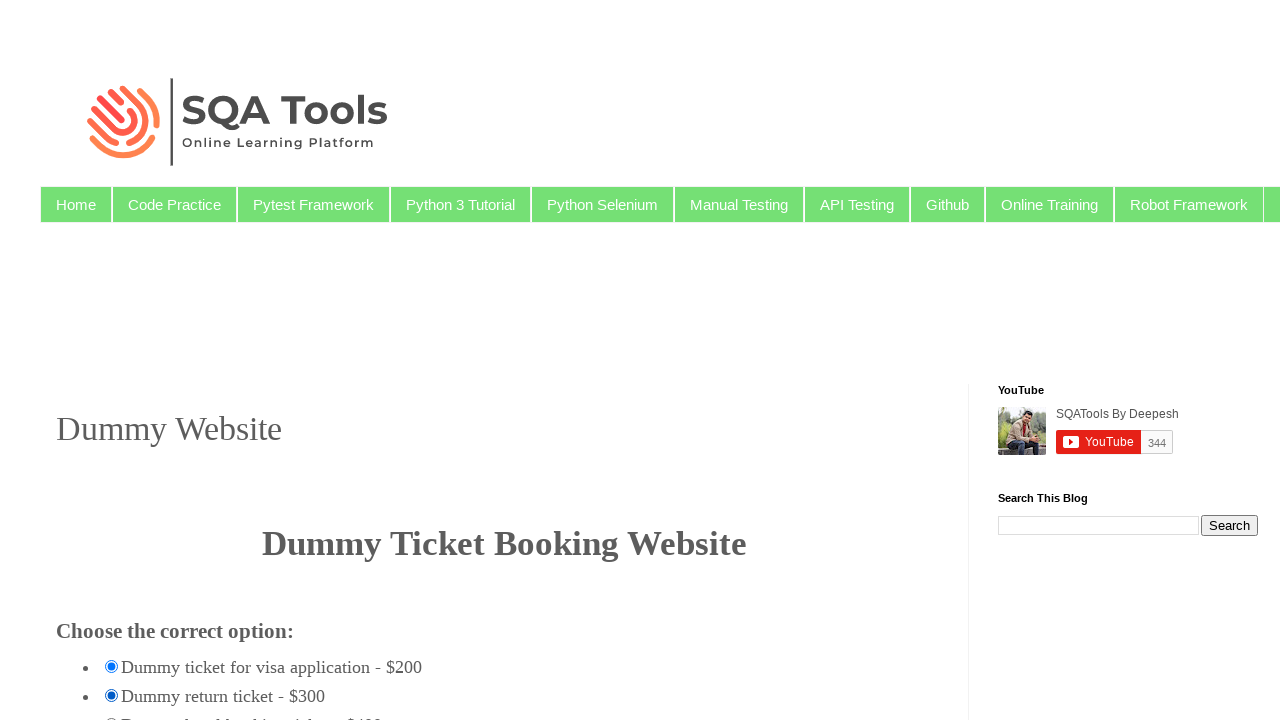

Clicked a radio button at (112, 714) on xpath=//div[@align='left']/ul//input[@type='radio'] >> nth=2
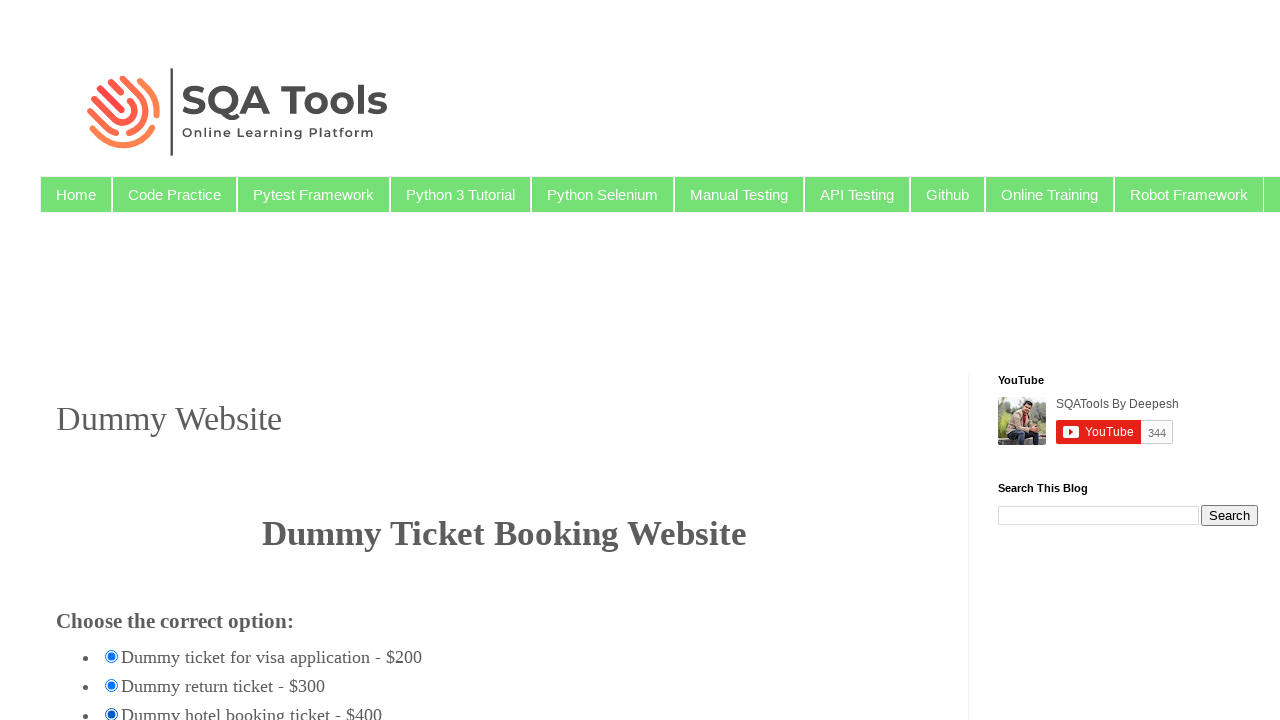

Waited 2 seconds for visibility between radio button clicks
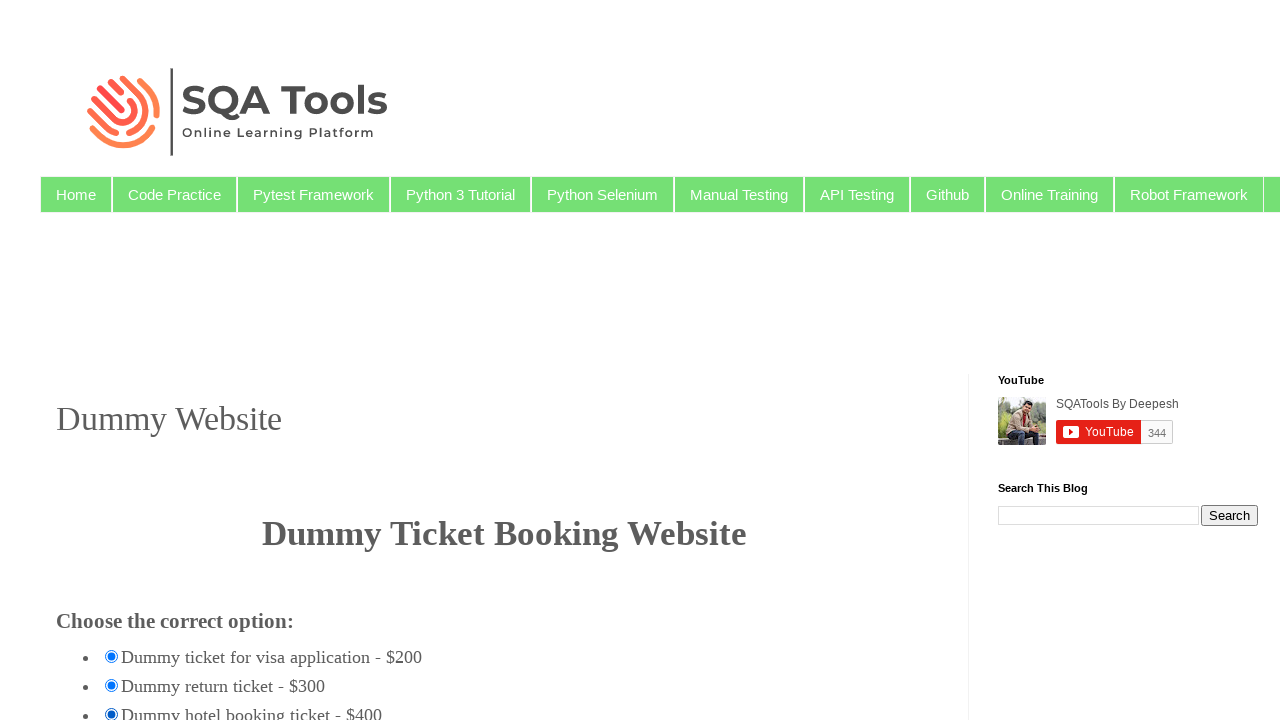

Clicked a radio button at (112, 360) on xpath=//div[@align='left']/ul//input[@type='radio'] >> nth=3
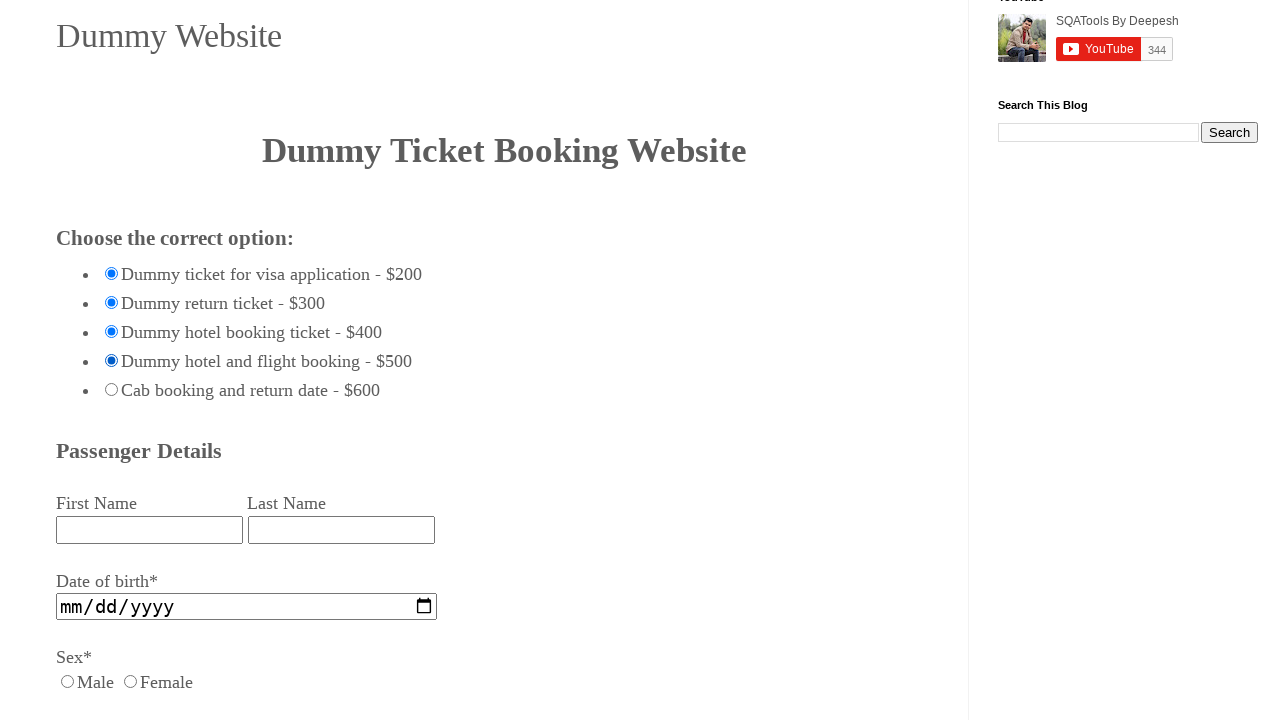

Waited 2 seconds for visibility between radio button clicks
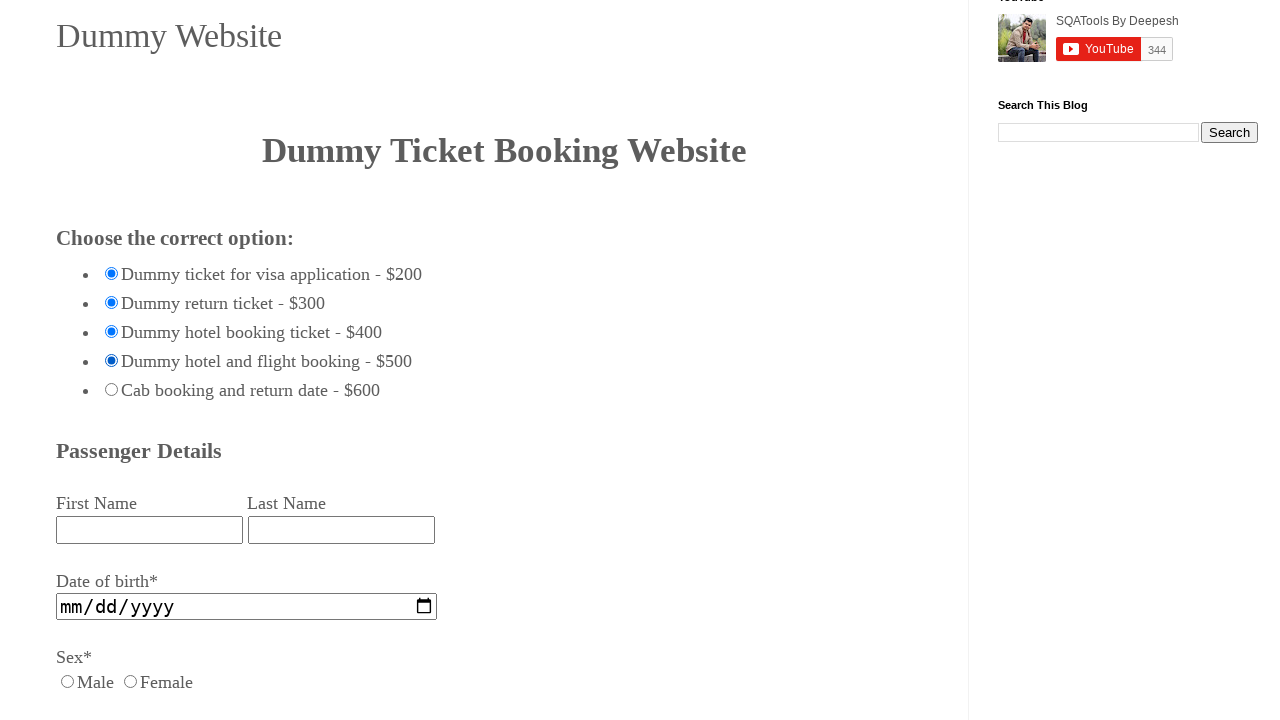

Clicked a radio button at (112, 389) on xpath=//div[@align='left']/ul//input[@type='radio'] >> nth=4
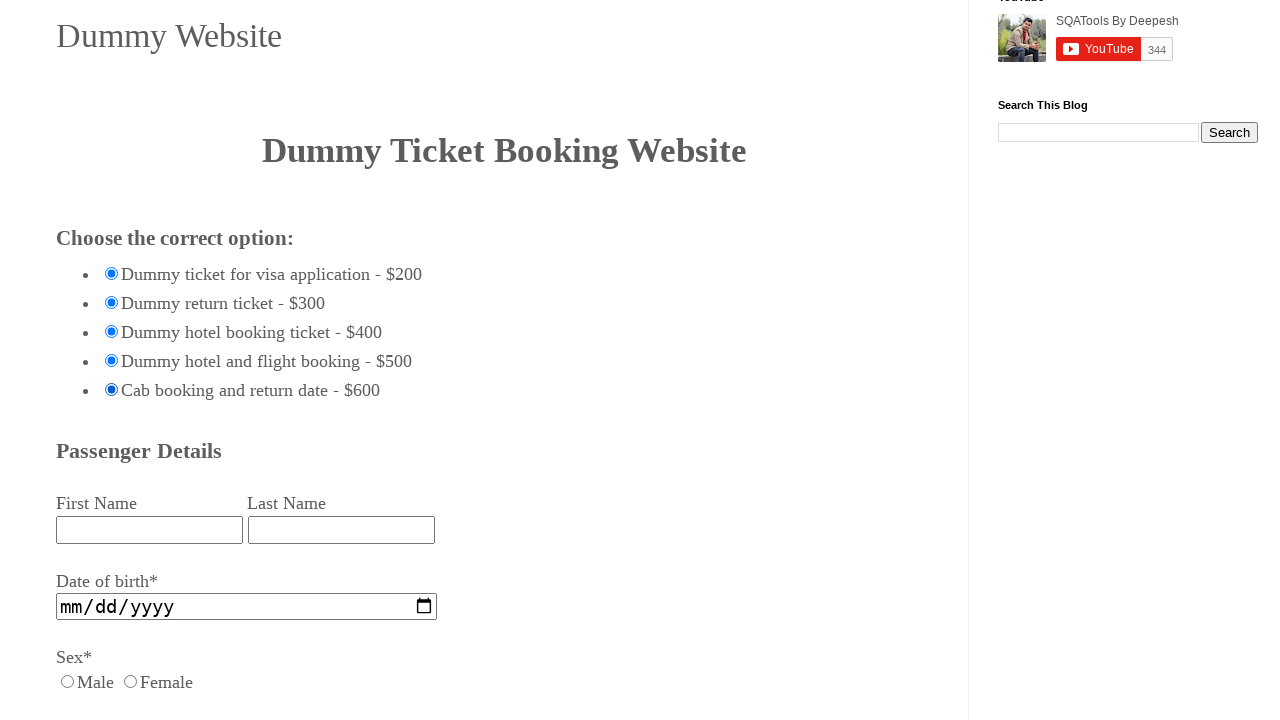

Waited 2 seconds for visibility between radio button clicks
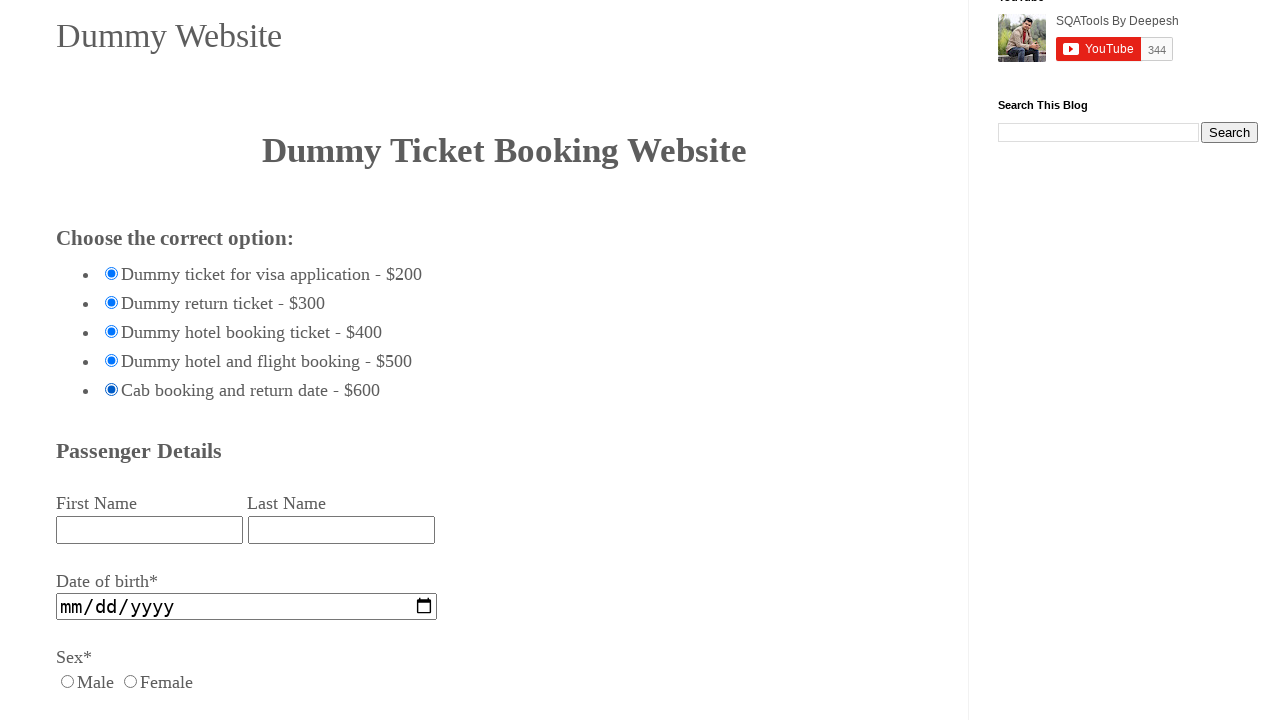

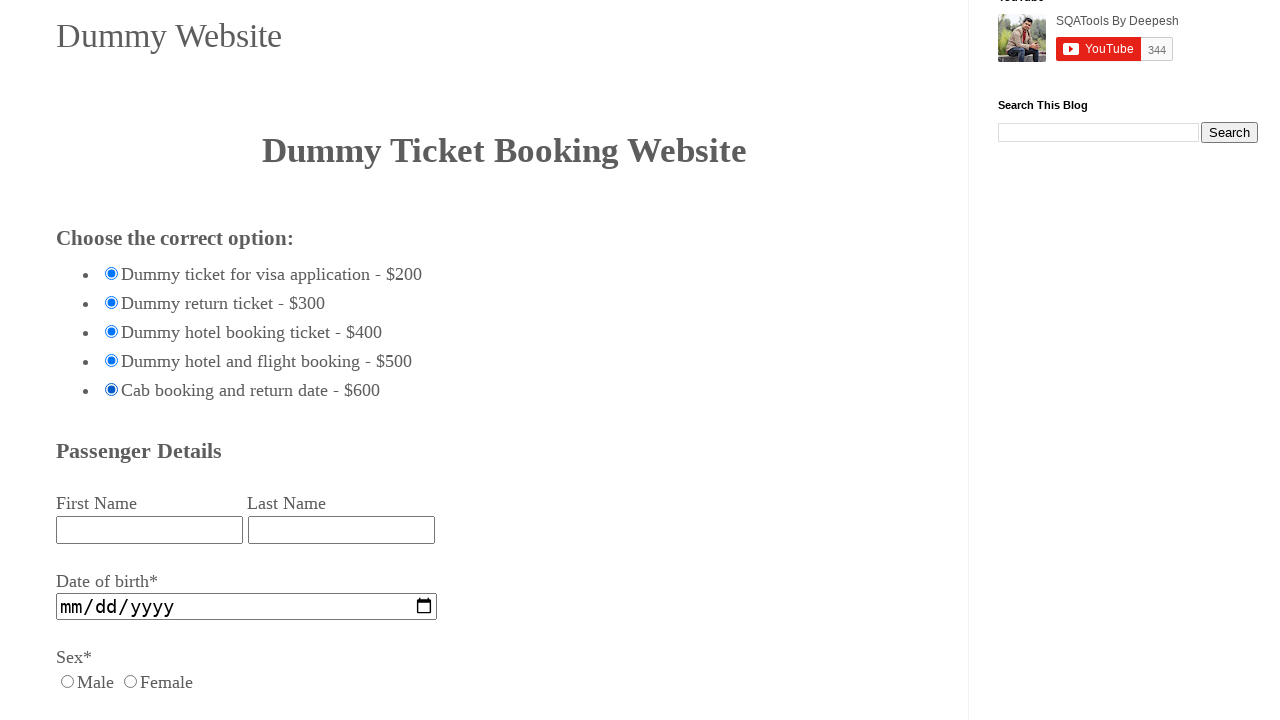